Tests browser navigation commands by navigating between two websites and using back/forward browser history navigation

Starting URL: https://shivaconceptsolution.com

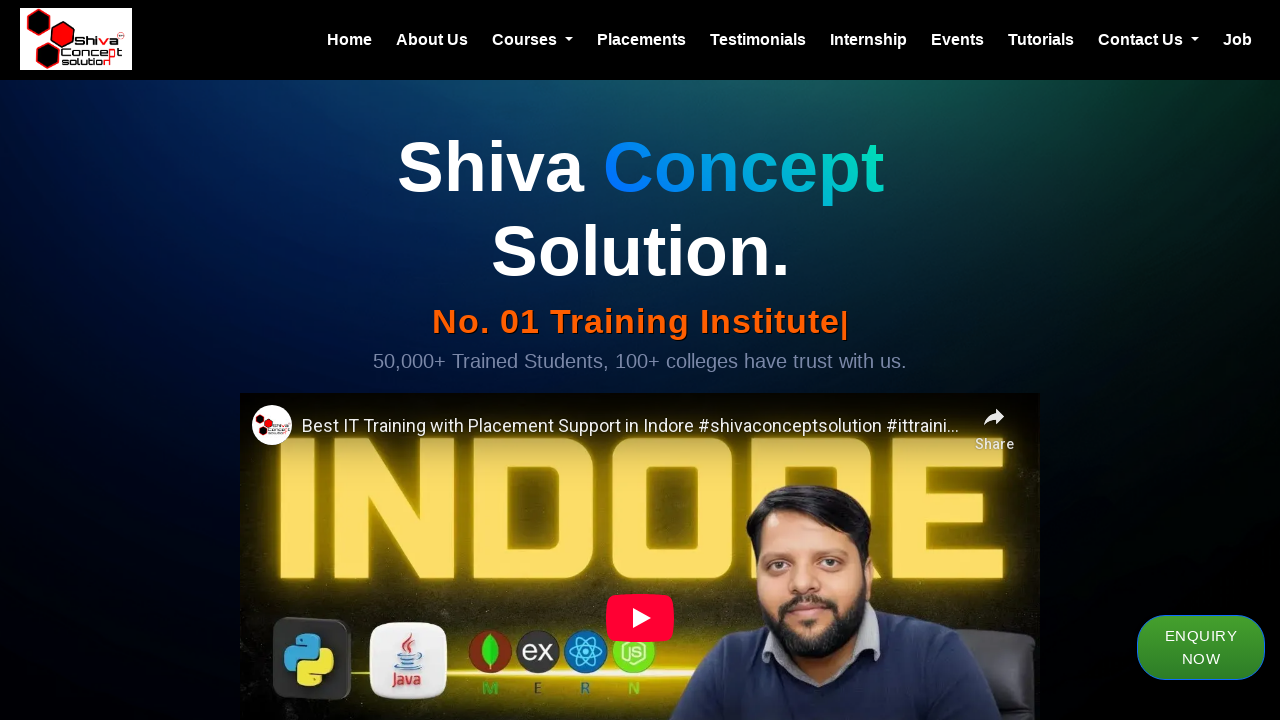

Navigated to second website at http://shivaconceptdigital.com
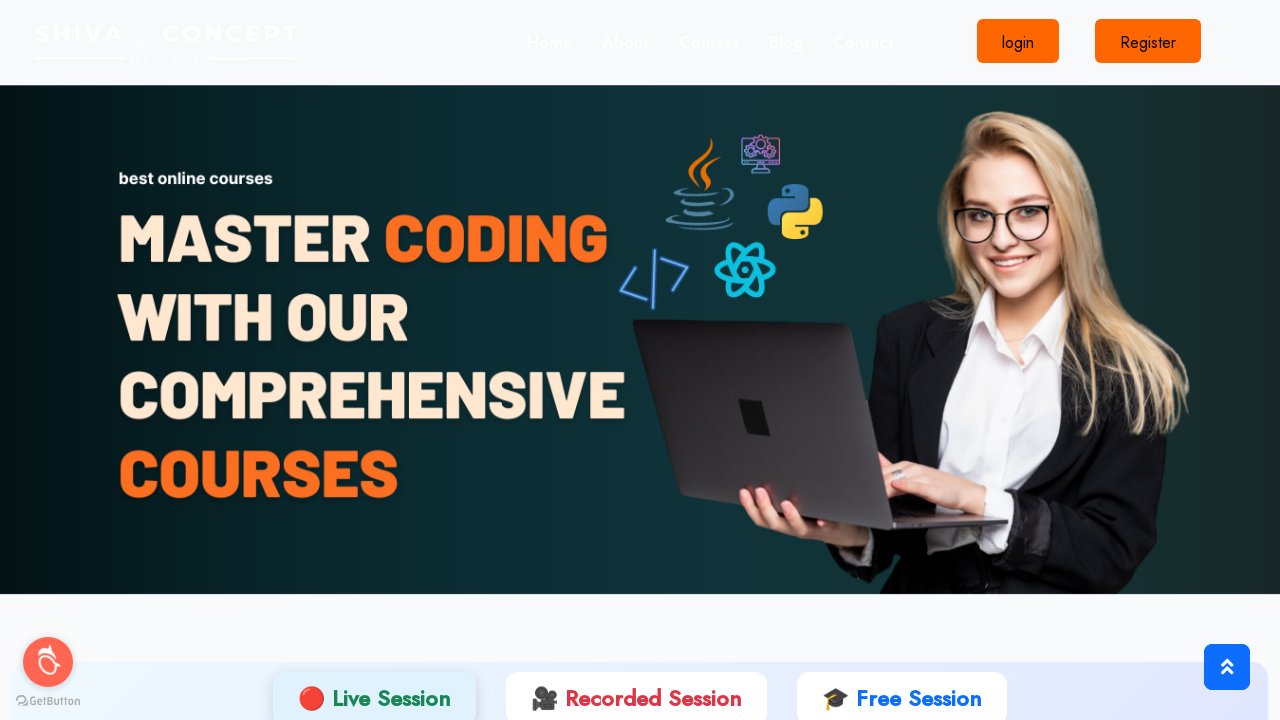

Navigated back to first website using browser back button
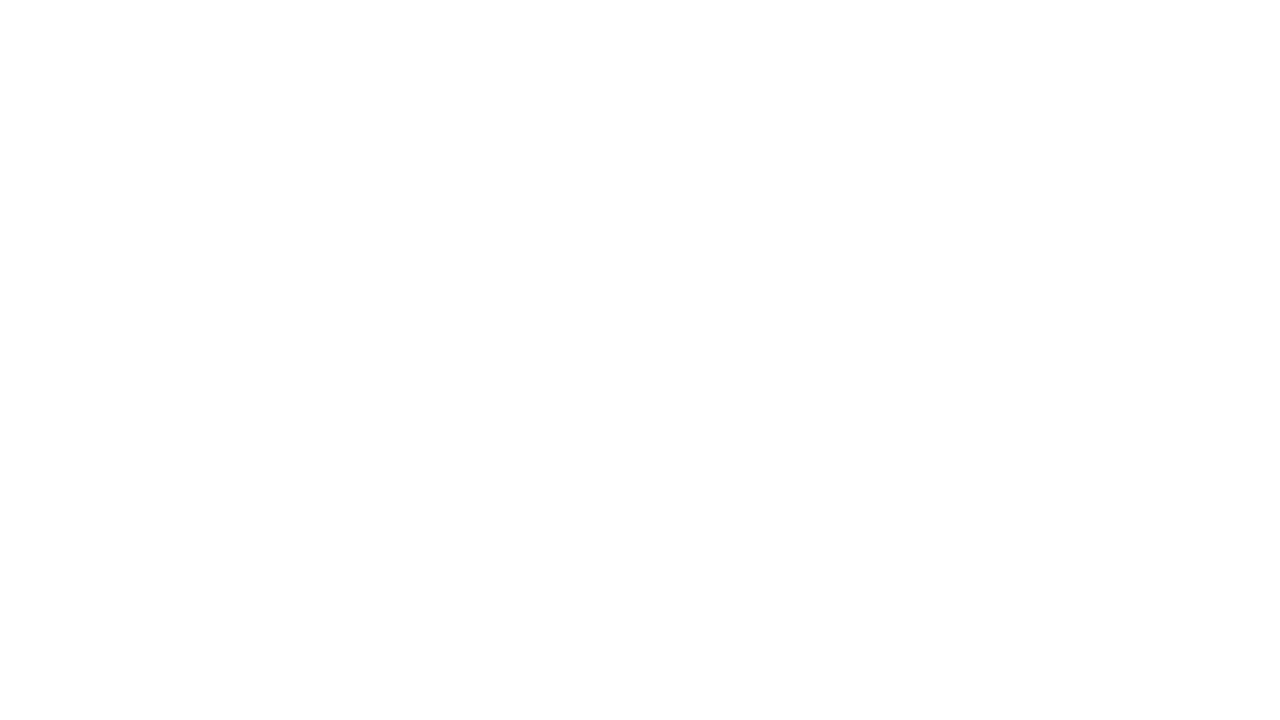

Navigated forward to second website using browser forward button
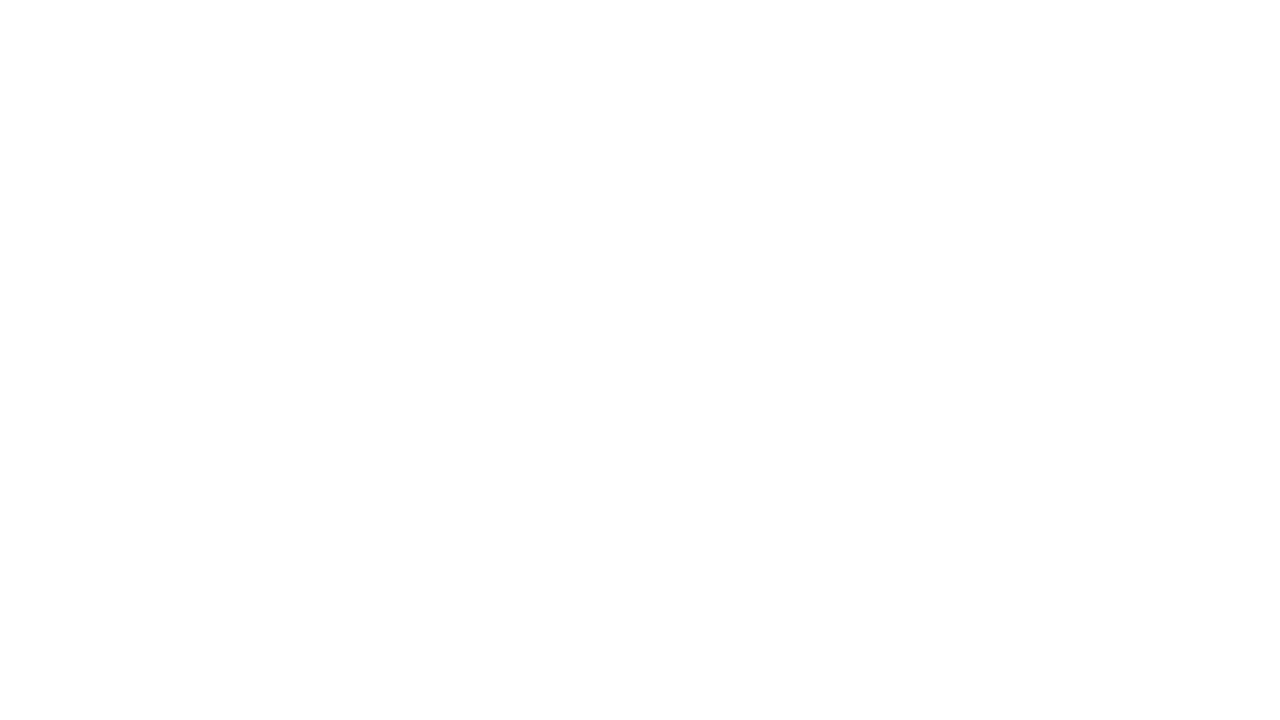

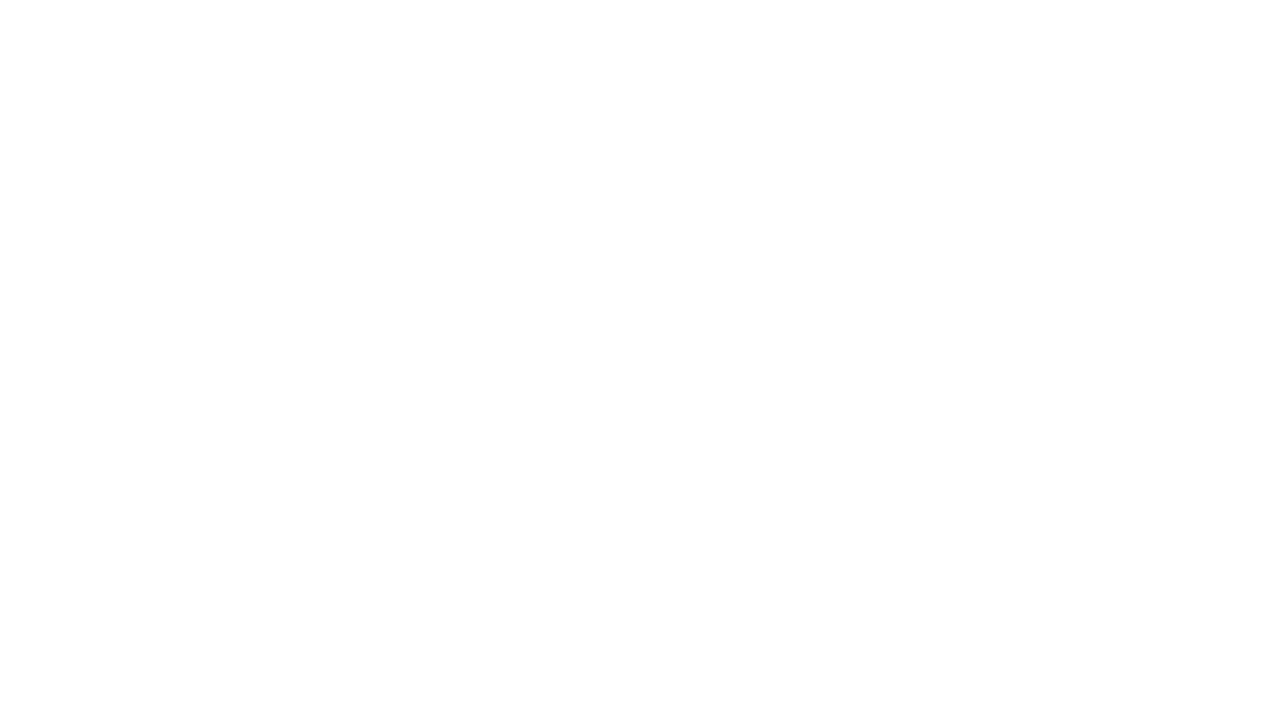